Tests Google Forms radio button selection by clicking on the 'Cần Thơ' option and verifying it becomes selected

Starting URL: https://docs.google.com/forms/d/e/1FAIpQLSfiypnd69zhuDkjKgqvpID9kwO29UCzeCVrGGtbNPZXQok0jA/viewform

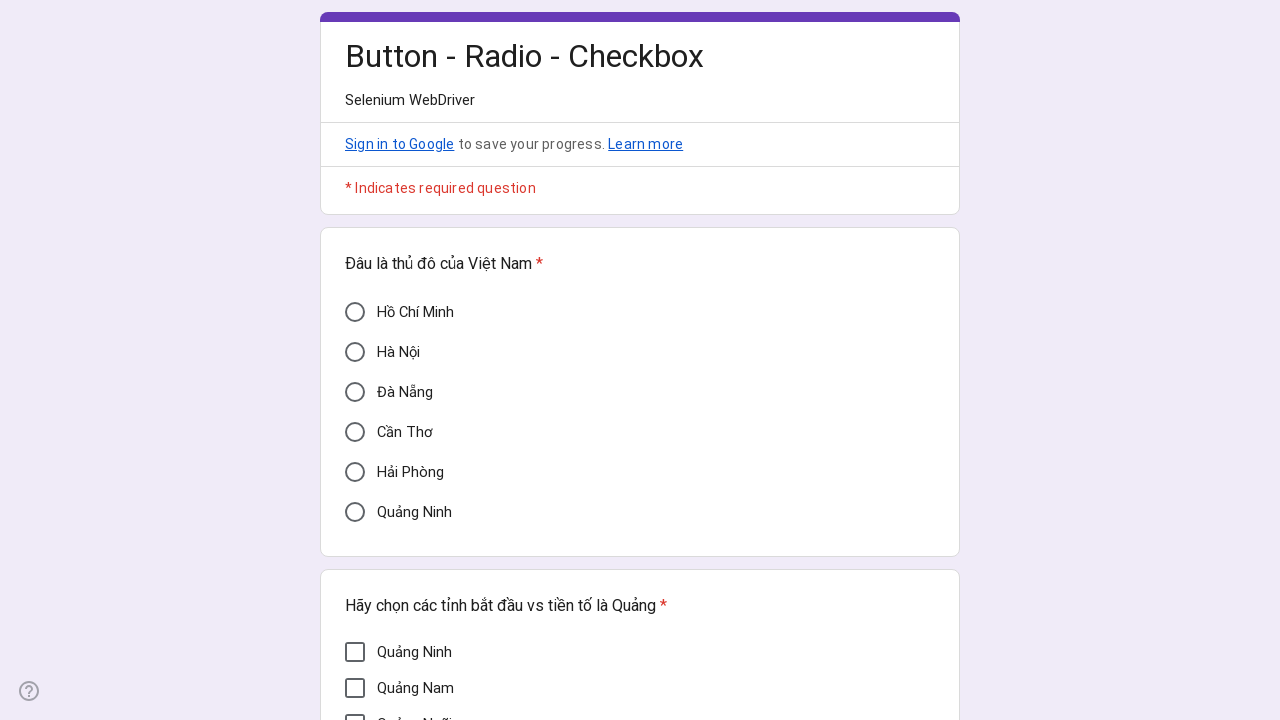

Waited for Cần Thơ radio button to become visible
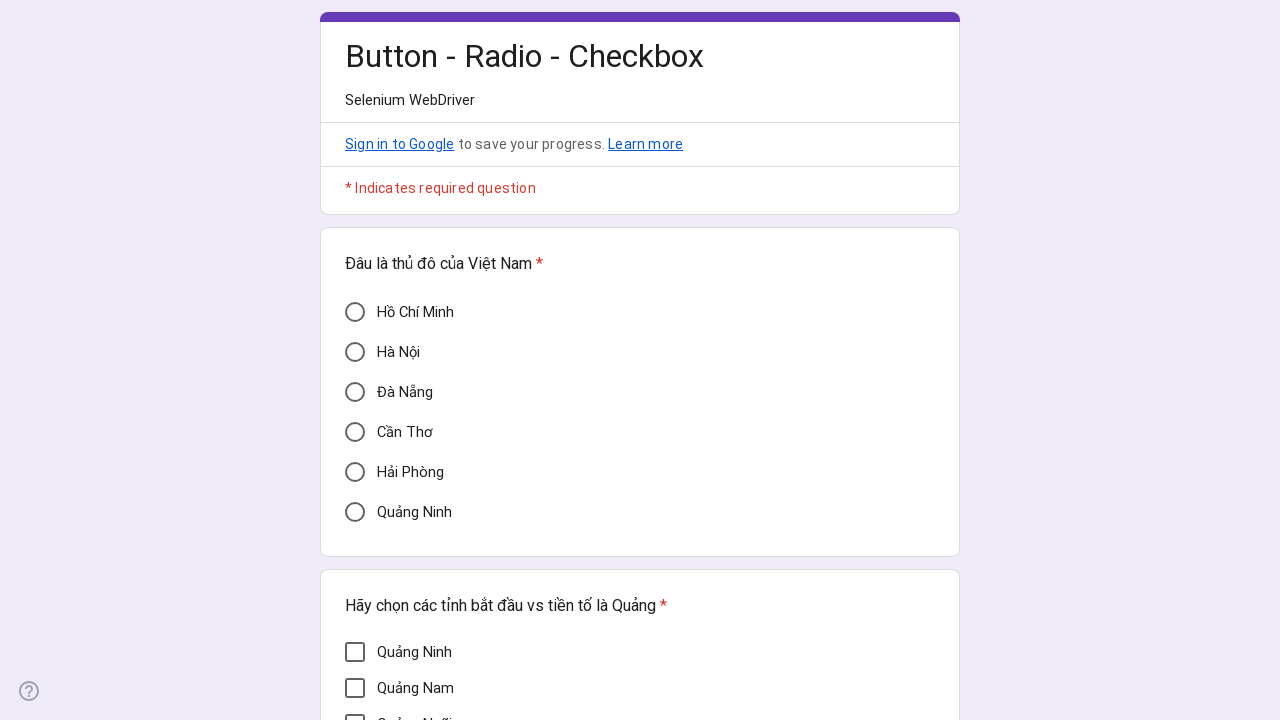

Verified Cần Thơ radio button is not selected initially
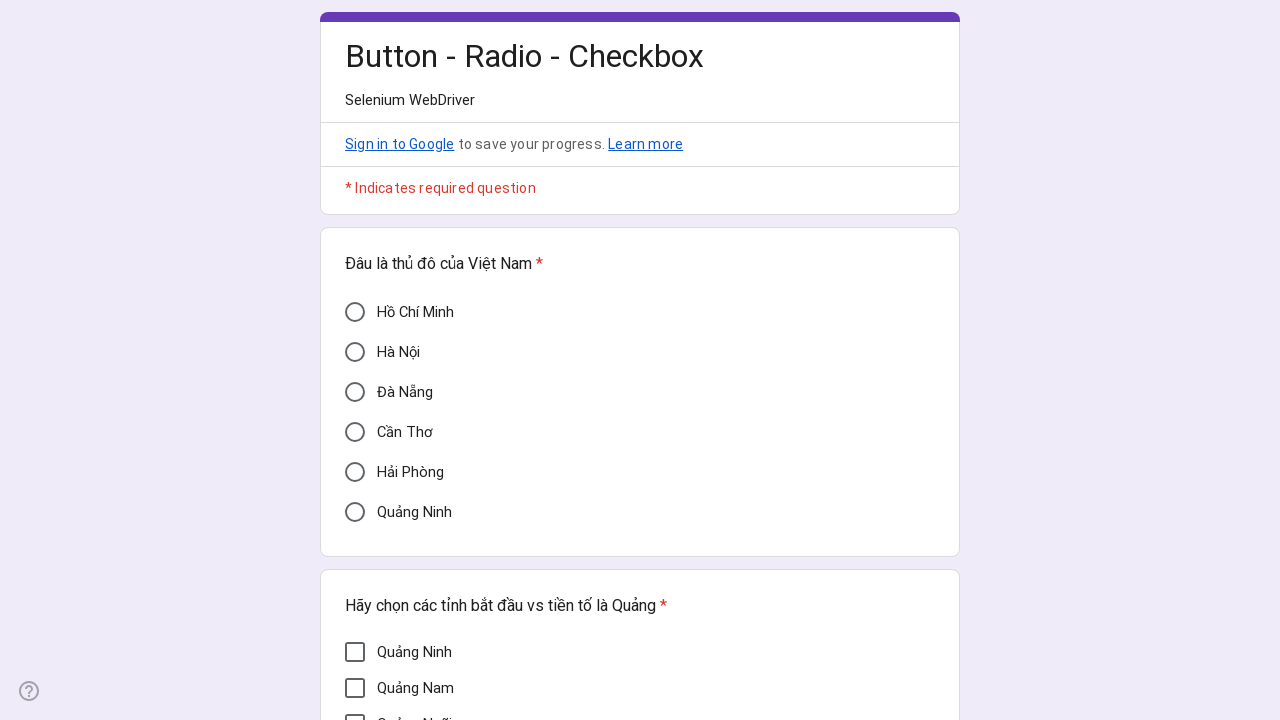

Clicked on Cần Thơ radio button using JavaScript
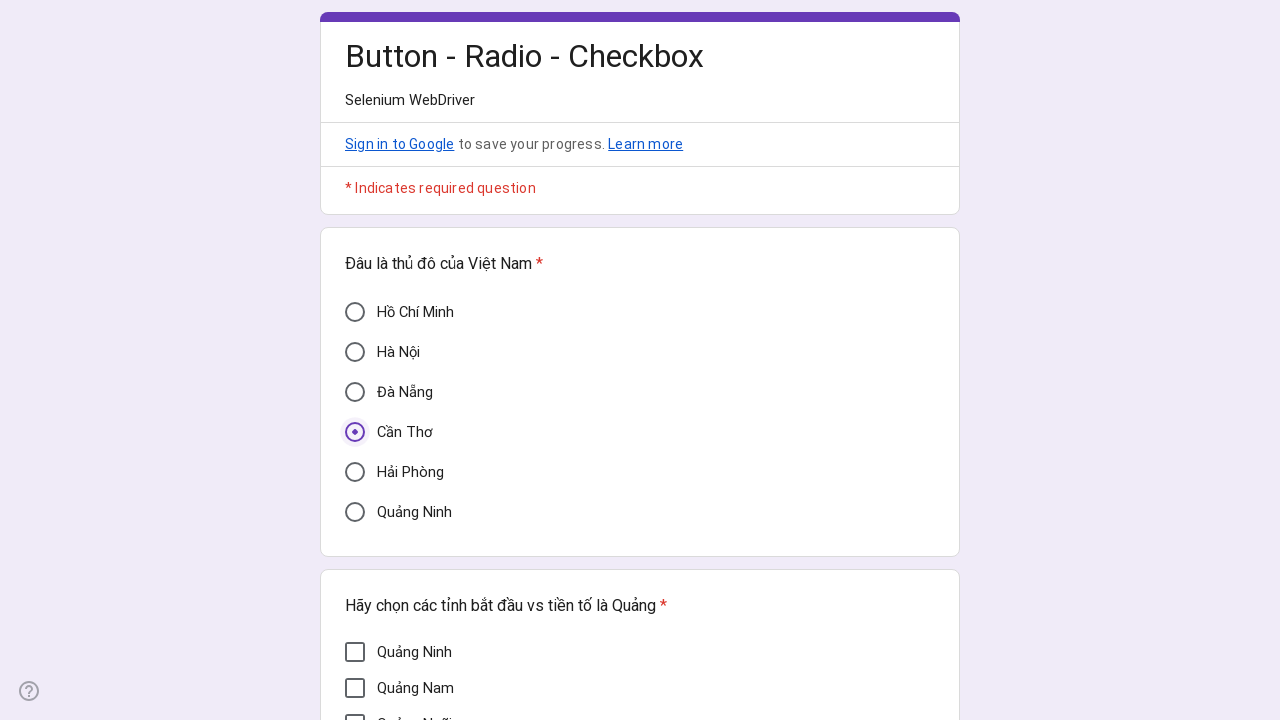

Verified Cần Thơ radio button is now selected
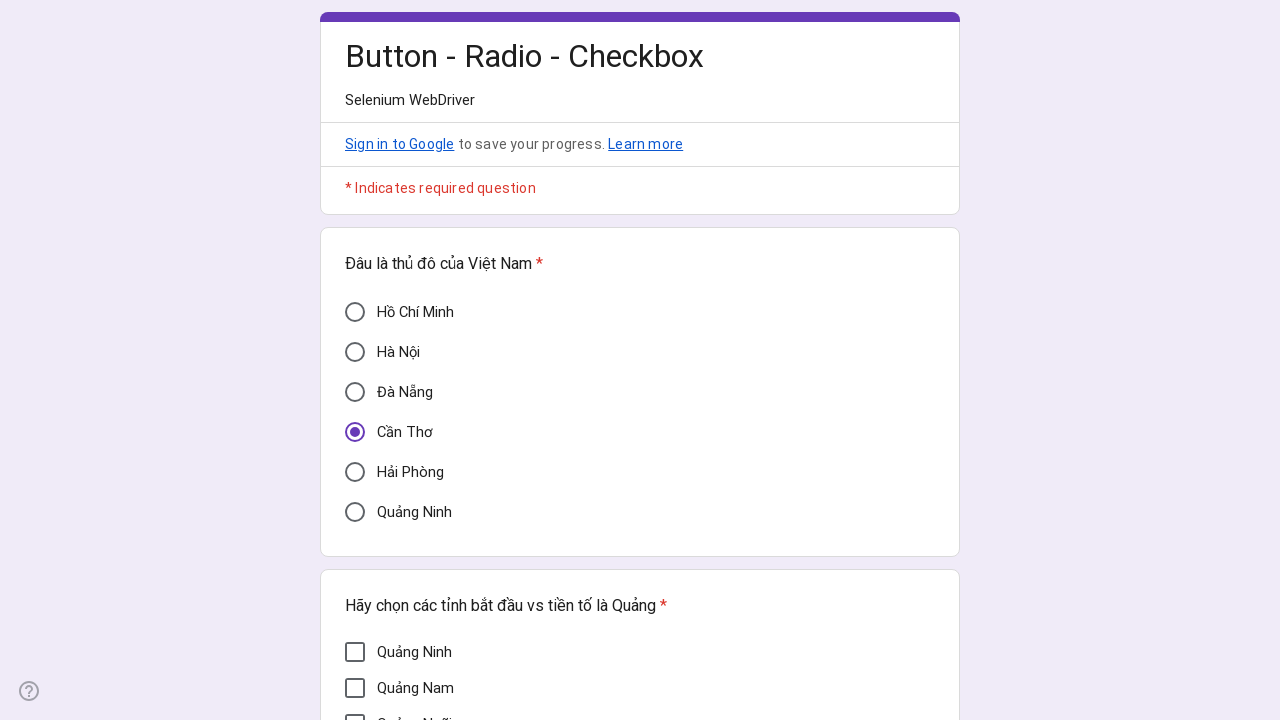

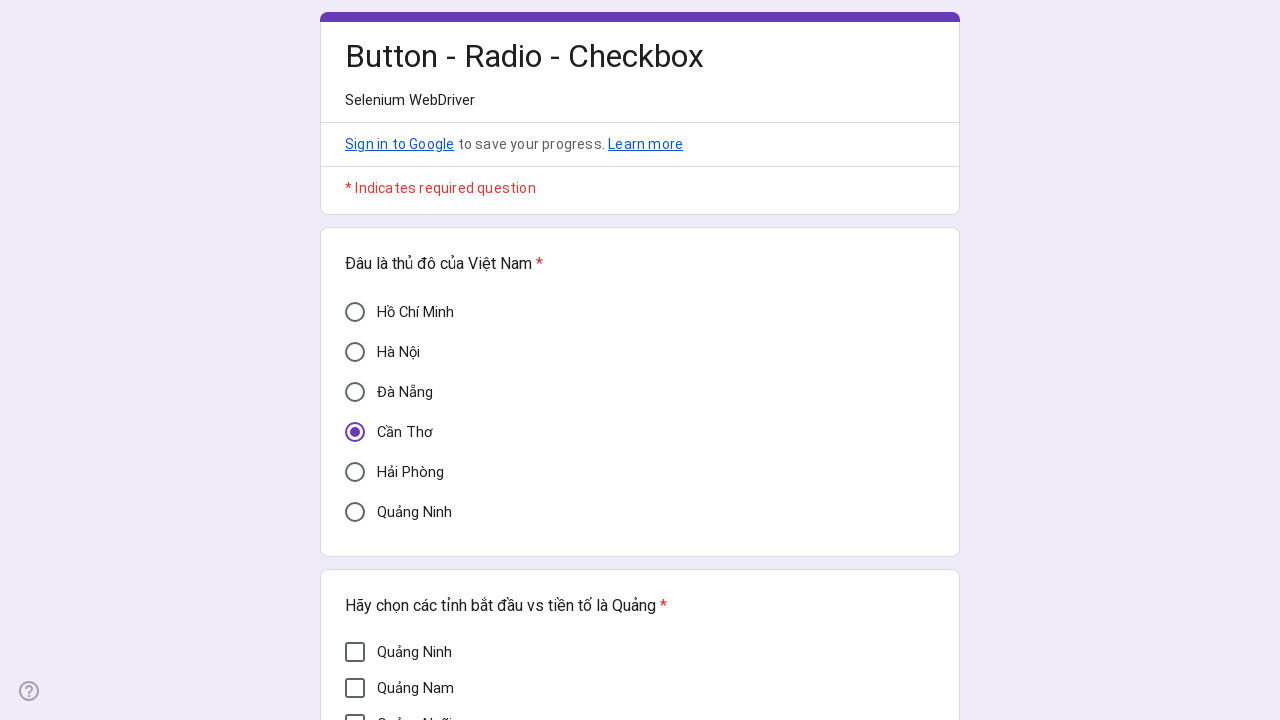